Tests toggling a todo item back to incomplete status by clicking the toggle twice, then verifying it appears in the Active filter

Starting URL: https://todomvc.com/examples/angular/dist/browser/#/all

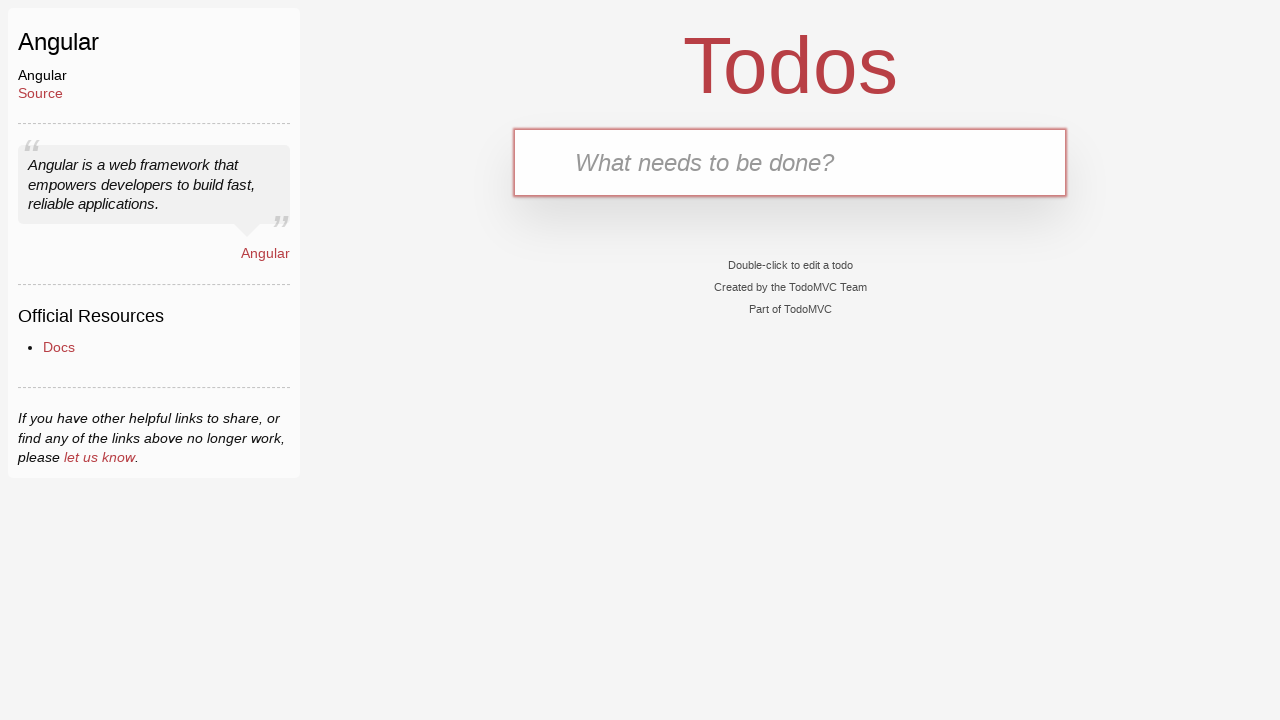

Clicked on the new todo input box at (790, 162) on .new-todo
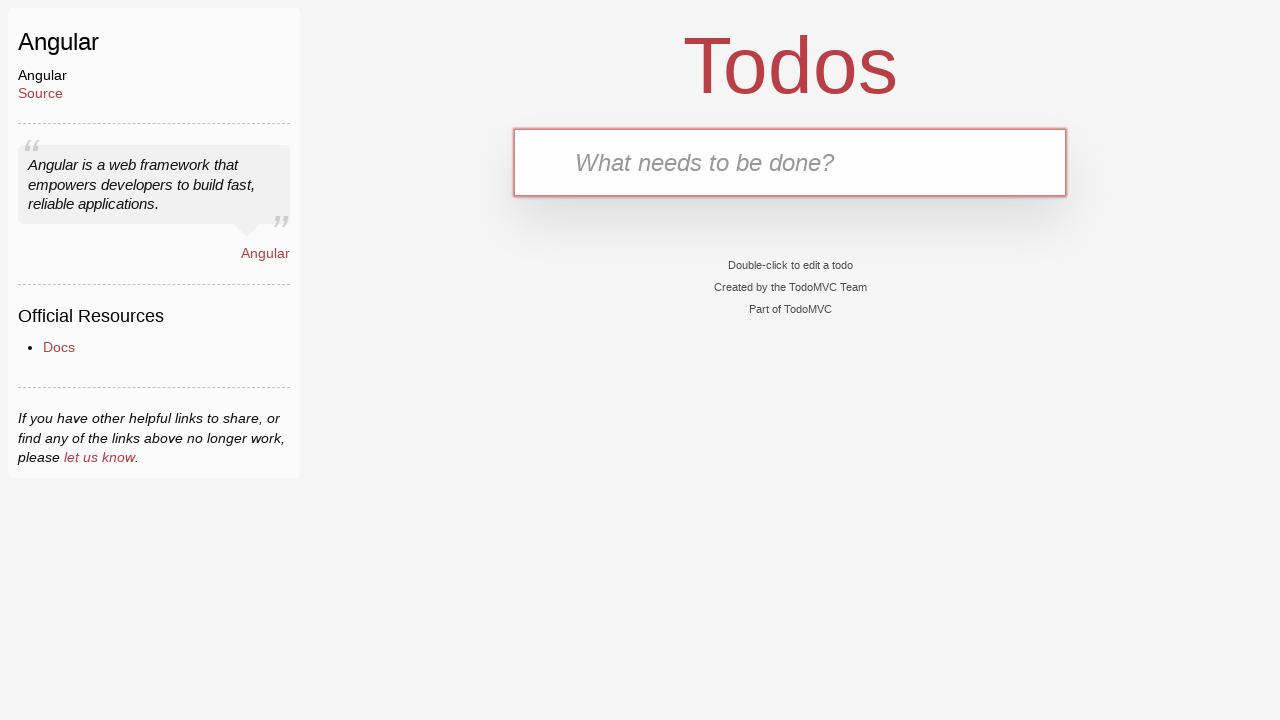

Filled new todo input with 'buy milk' on .new-todo
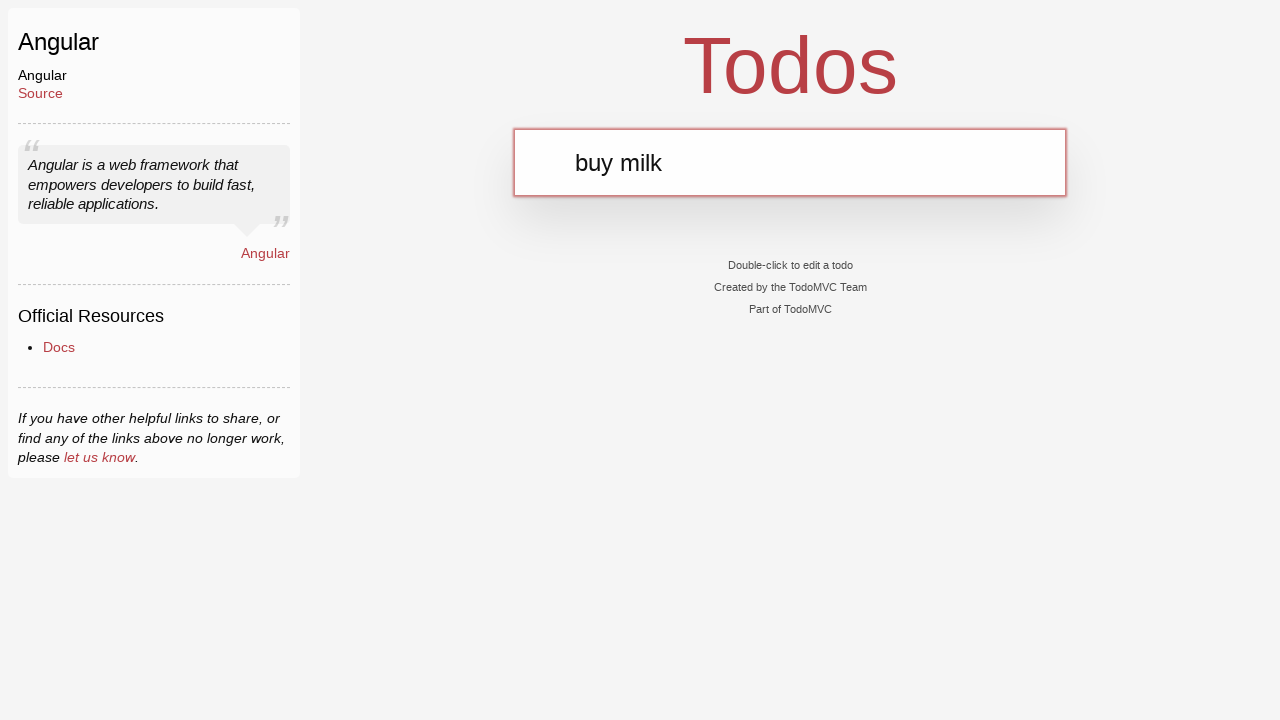

Pressed Enter to create the todo item on .new-todo
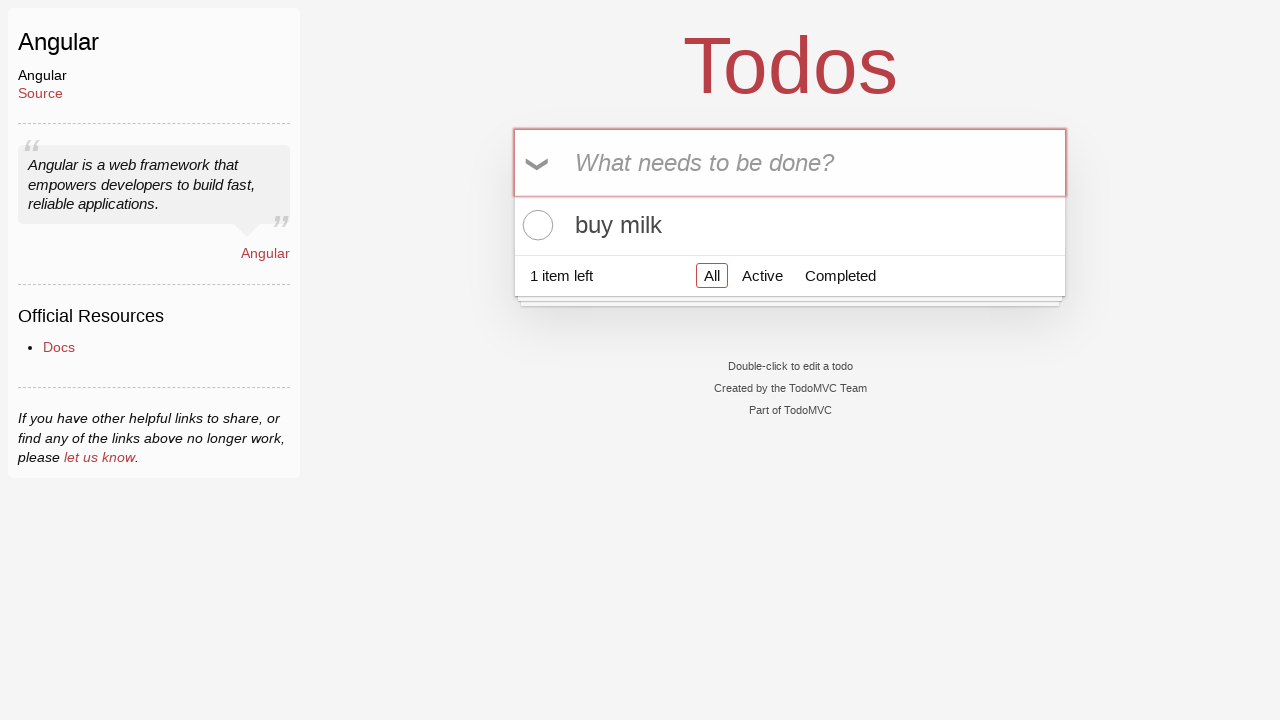

Waited for todo item to appear
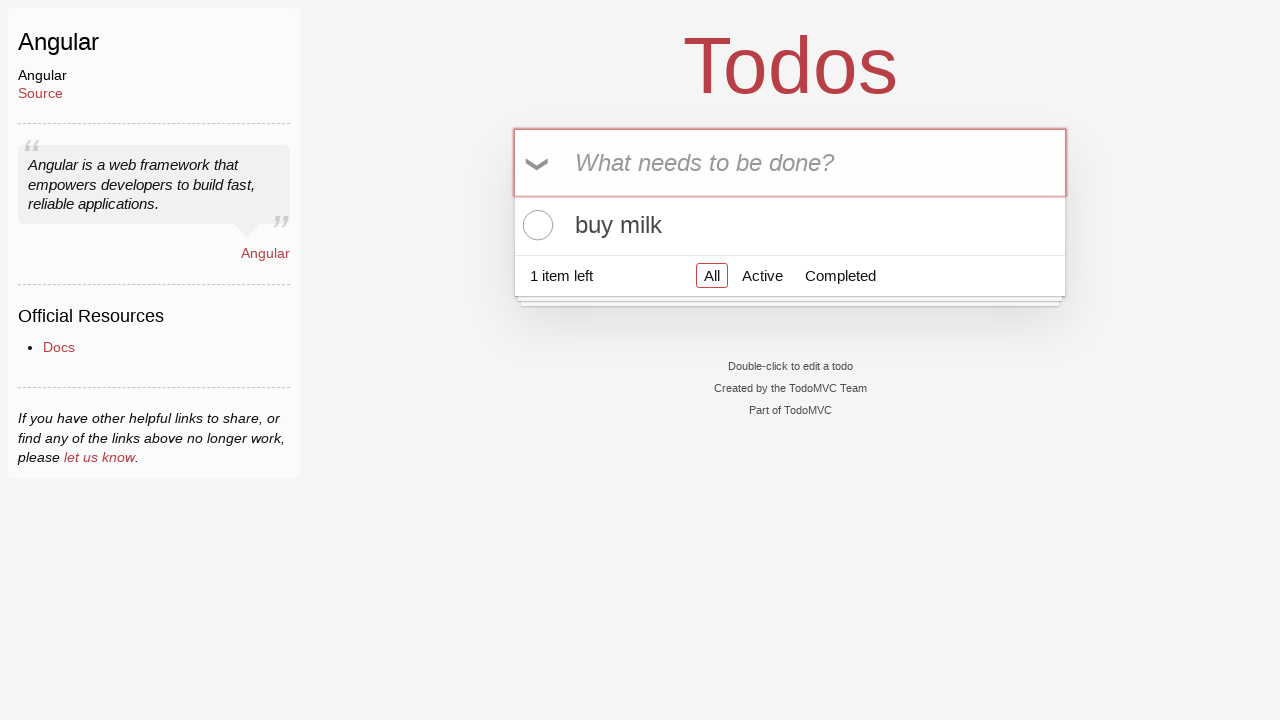

Clicked toggle checkbox to mark item as complete at (535, 225) on .toggle
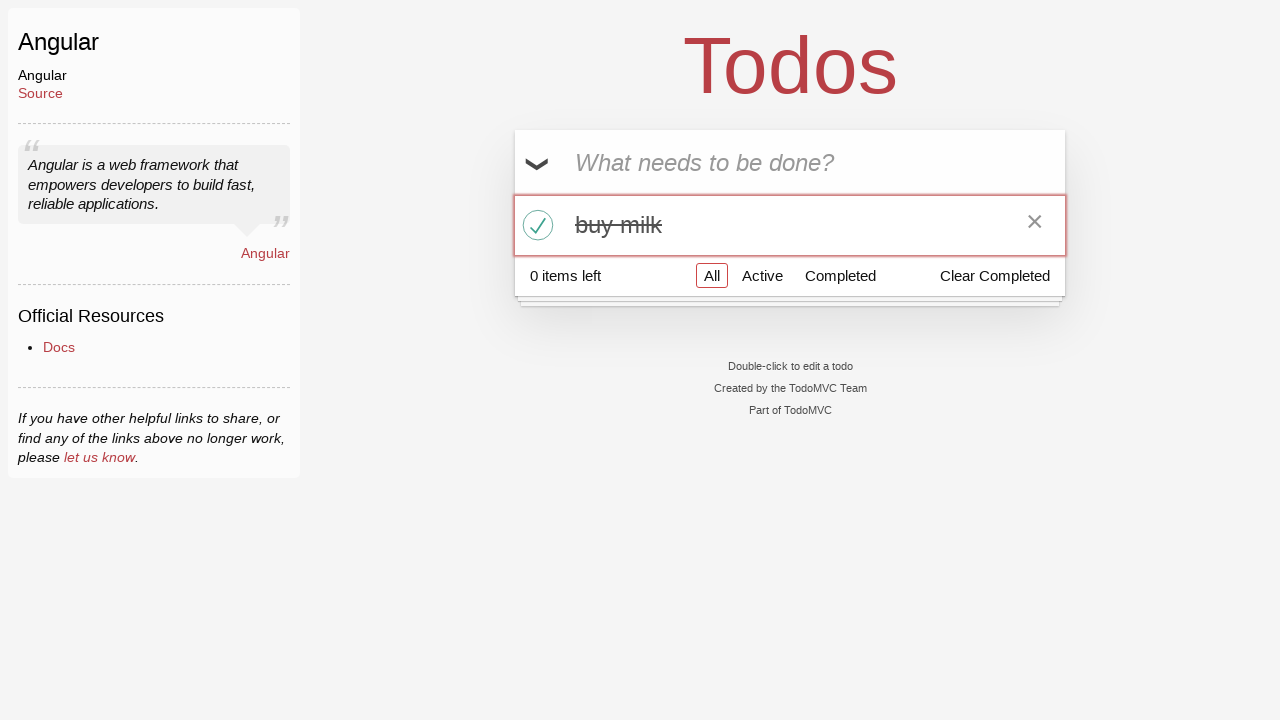

Clicked toggle checkbox to mark item back as incomplete at (535, 225) on .toggle
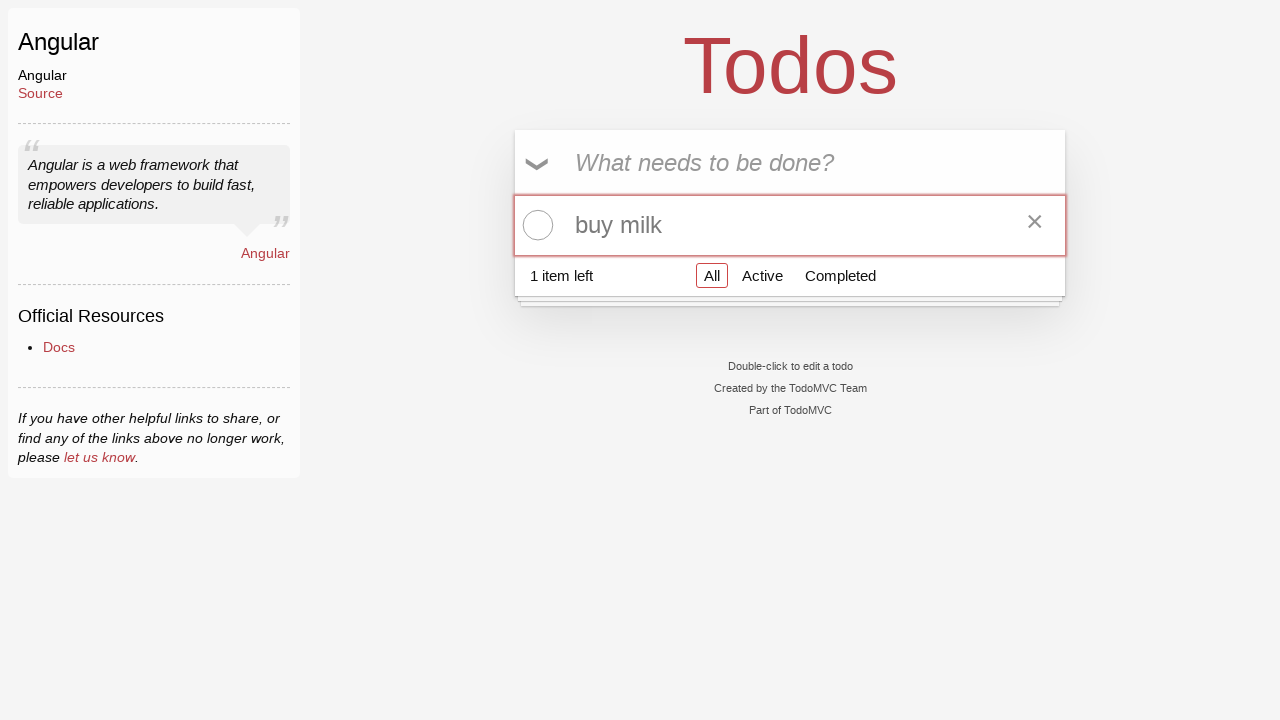

Clicked on Active filter to view incomplete todos at (762, 275) on text=Active
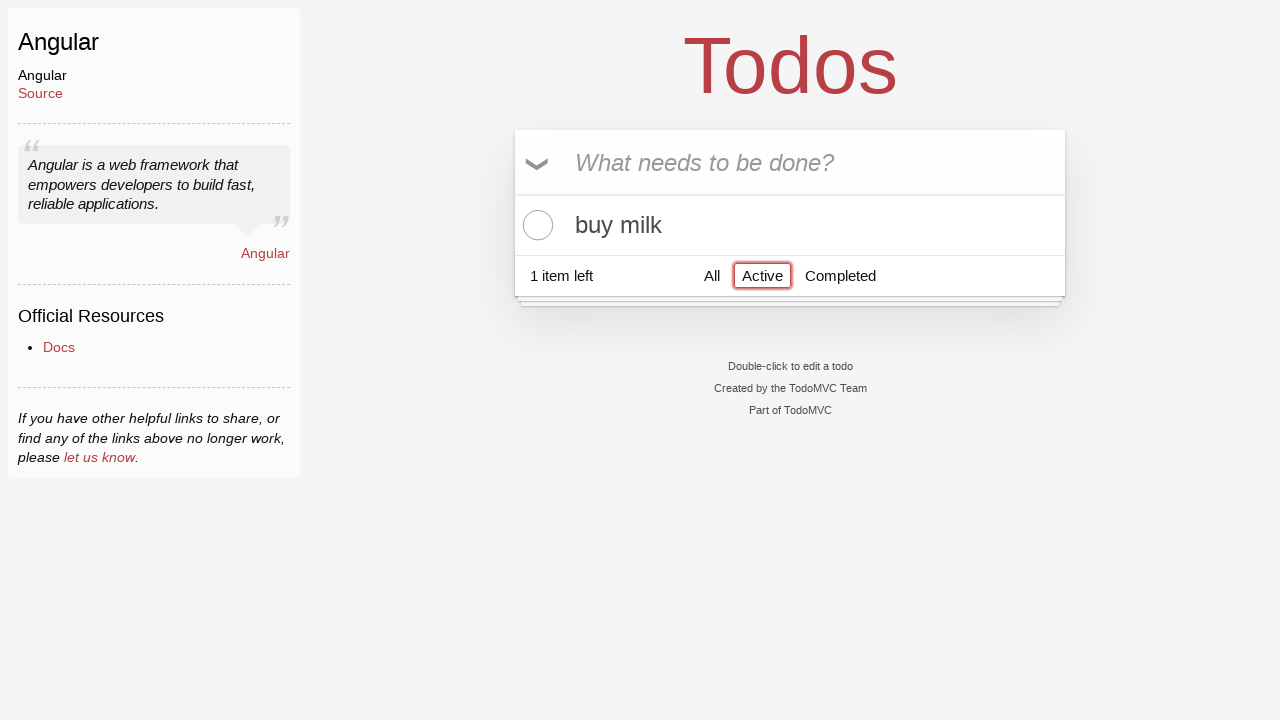

Verified todo item is visible in Active filter view
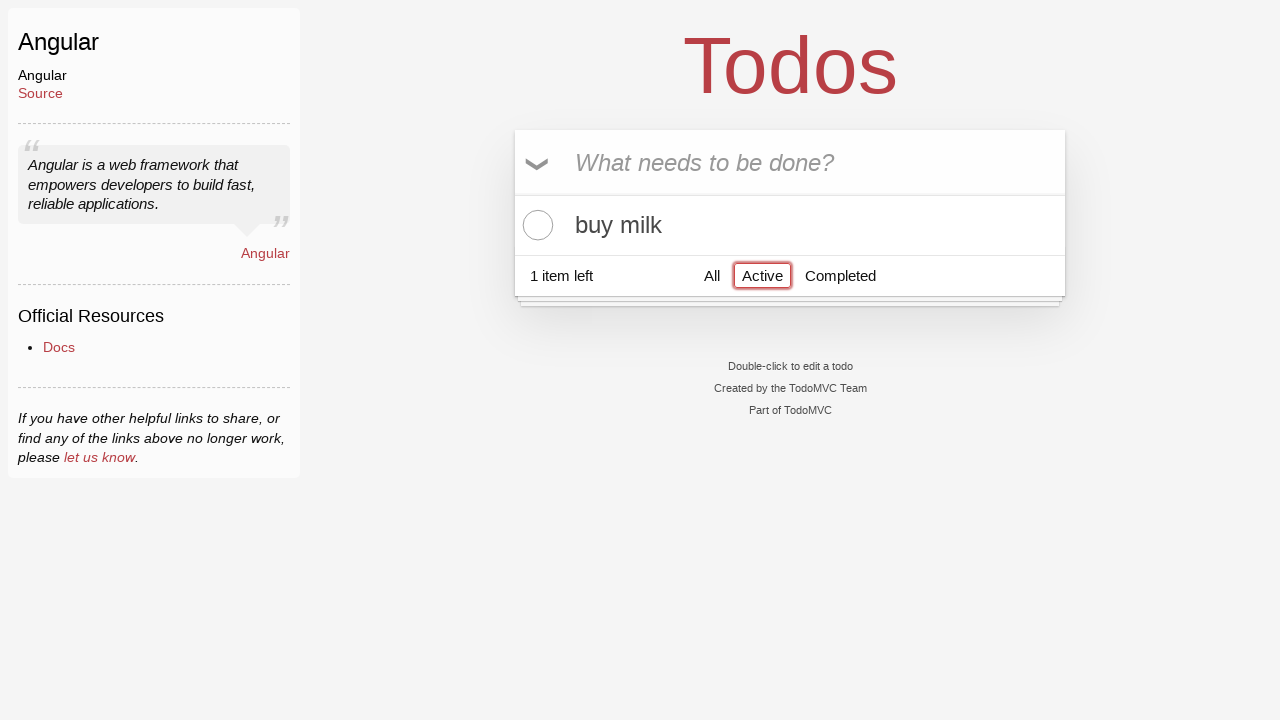

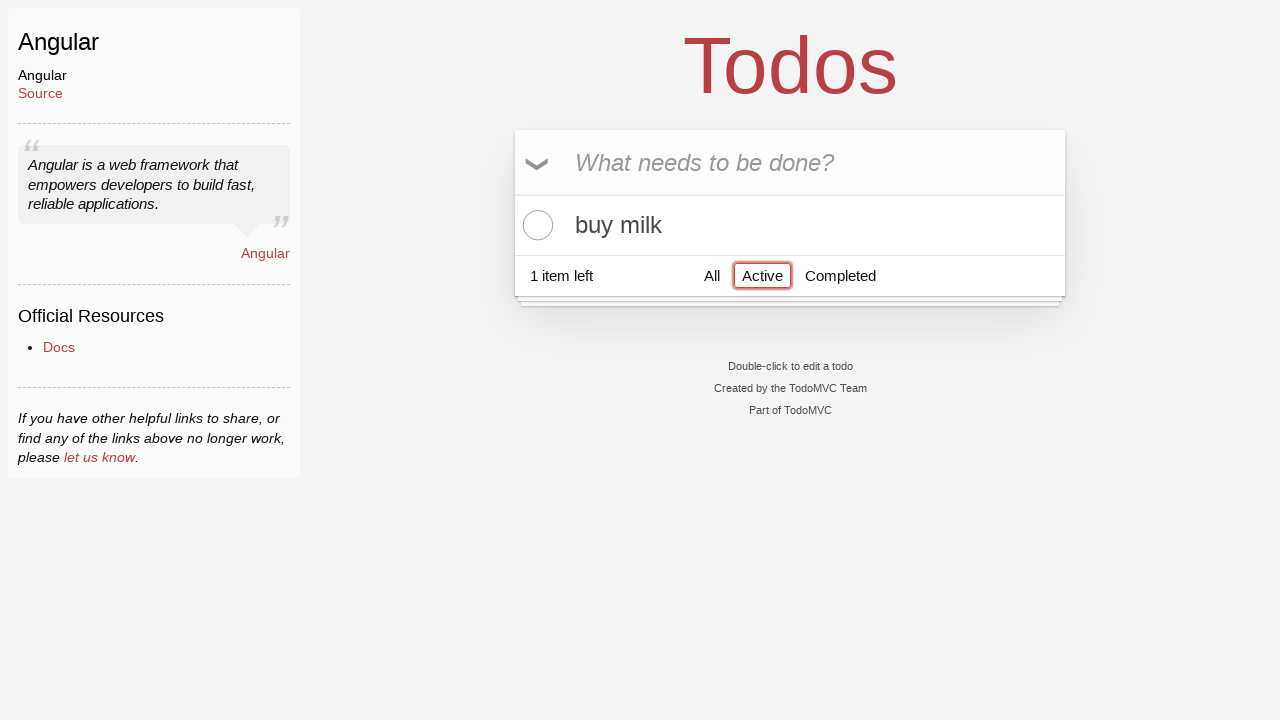